Tests Honda Vietnam car cost estimation page by selecting a car model from custom dropdown and province/registration fee from native select elements.

Starting URL: https://www.honda.com.vn/o-to/du-toan-chi-phi

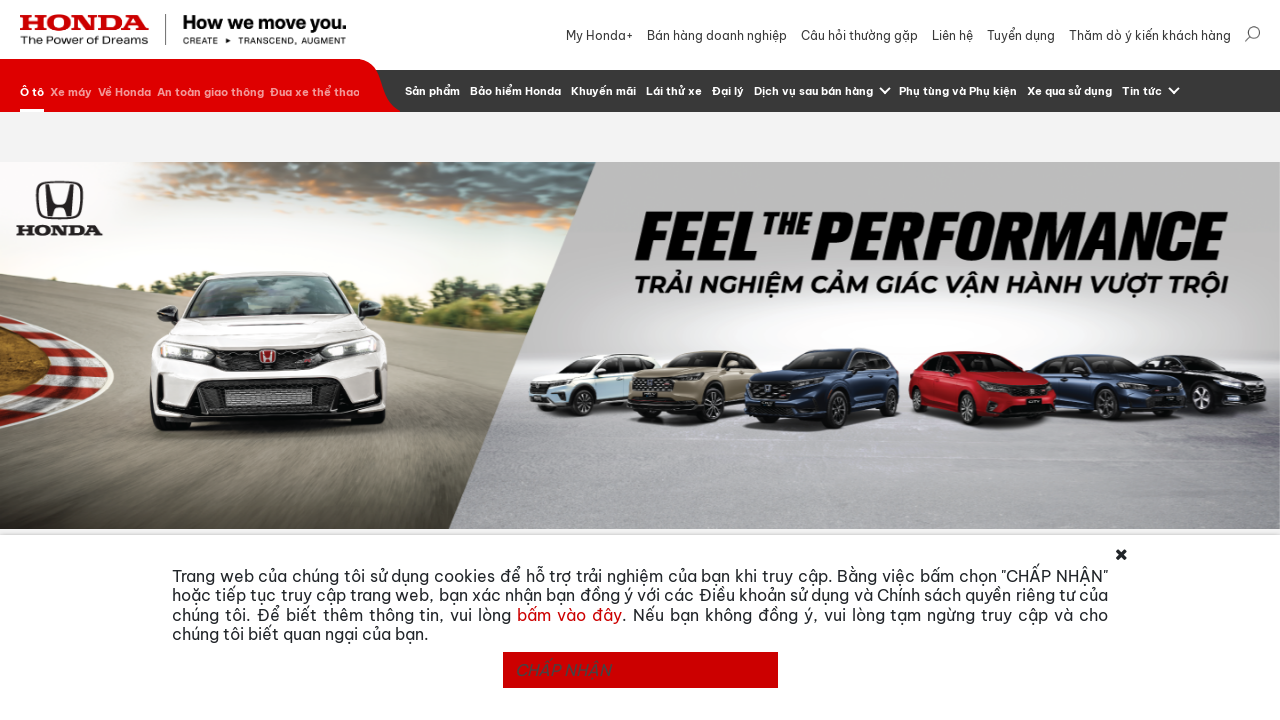

Scrolled to carousel section
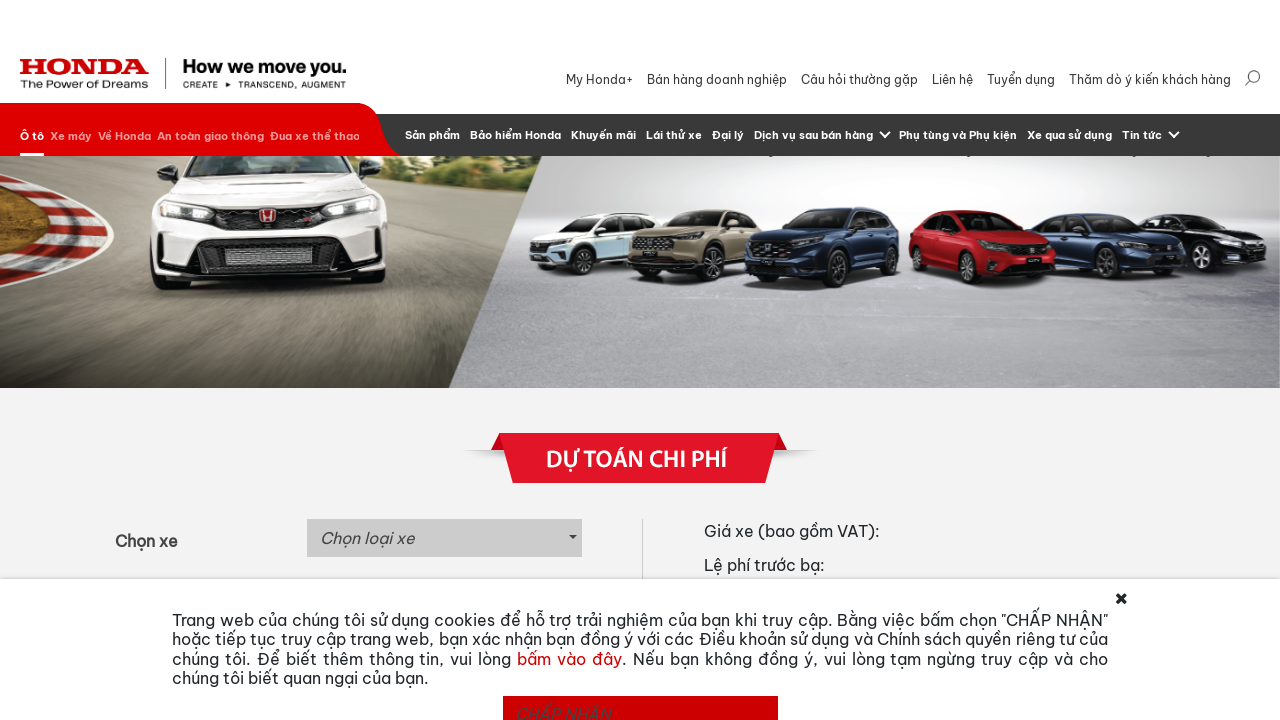

Waited for carousel animation to complete
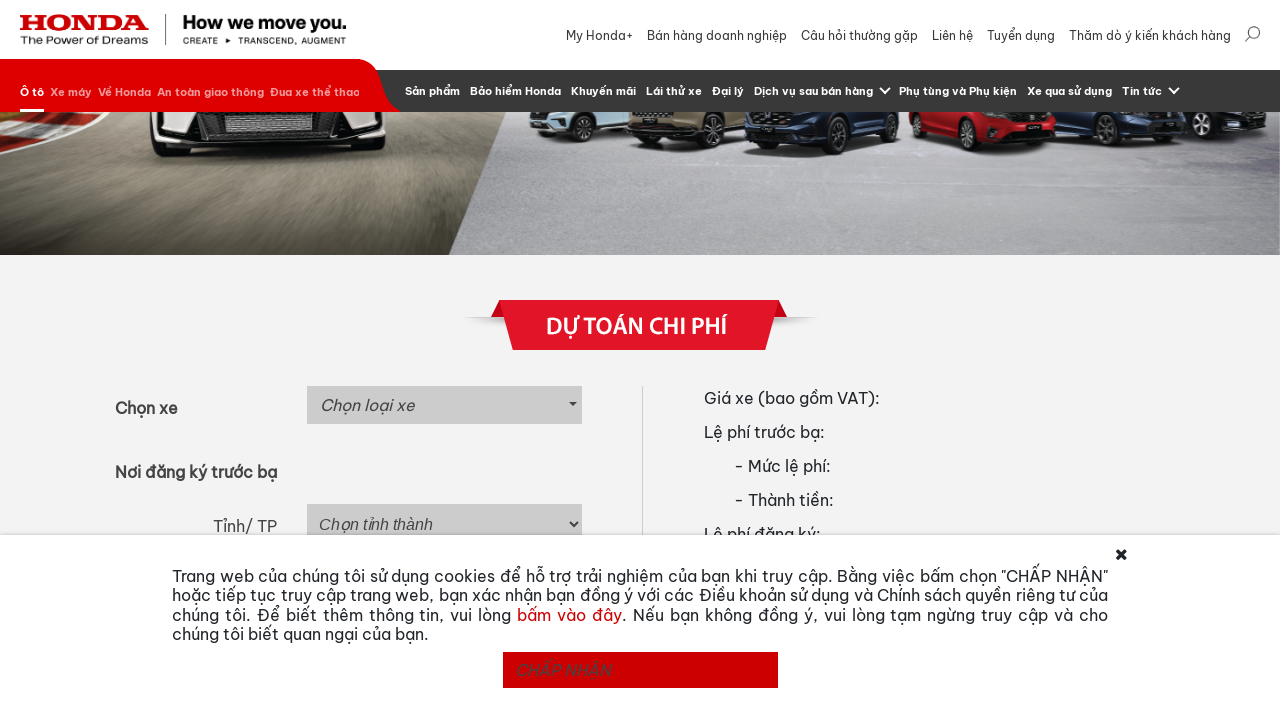

Clicked car model dropdown button at (444, 405) on button#selectize-input
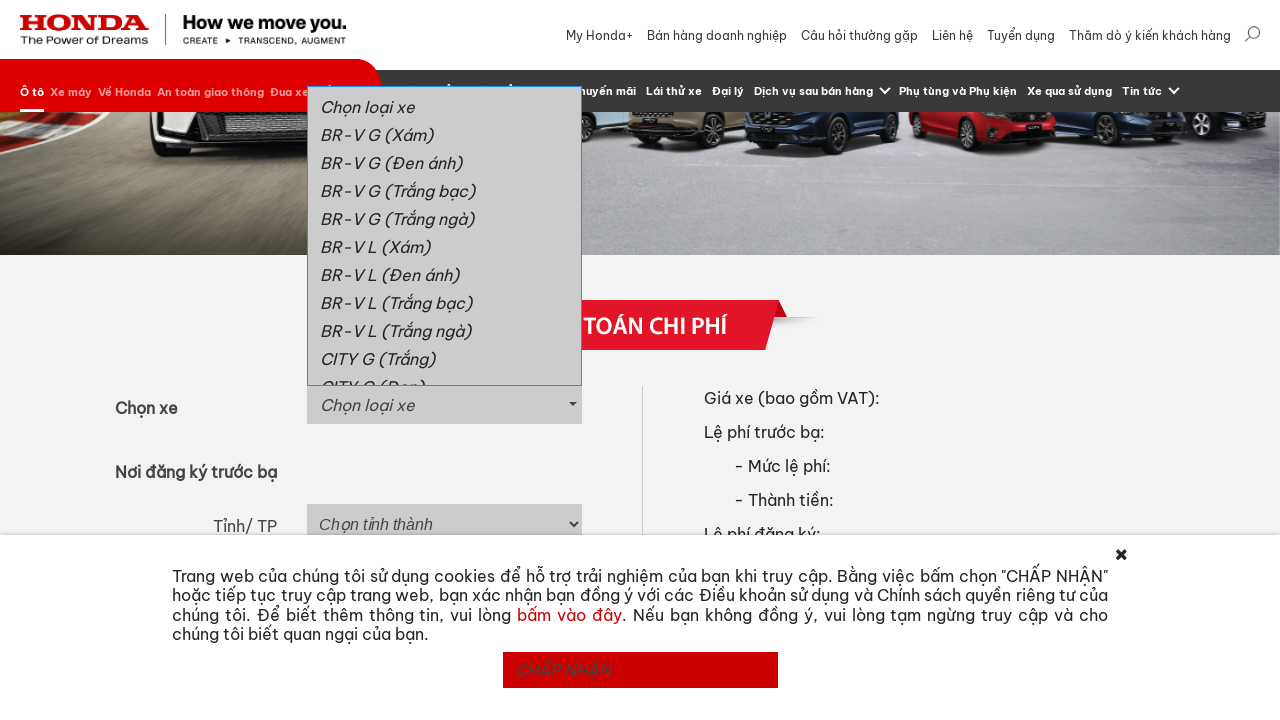

Car model dropdown options loaded
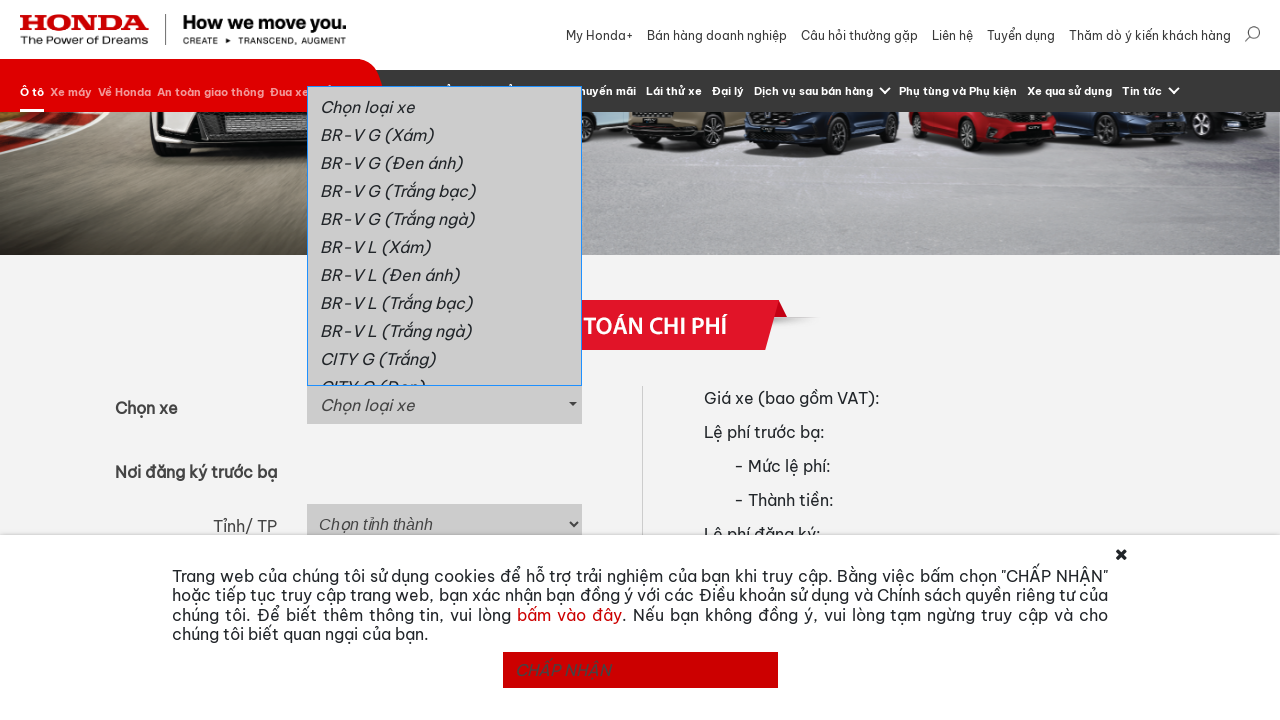

Selected 'CITY L' from car model dropdown at (444, 236) on button#selectize-input+div>a:has-text('CITY L')
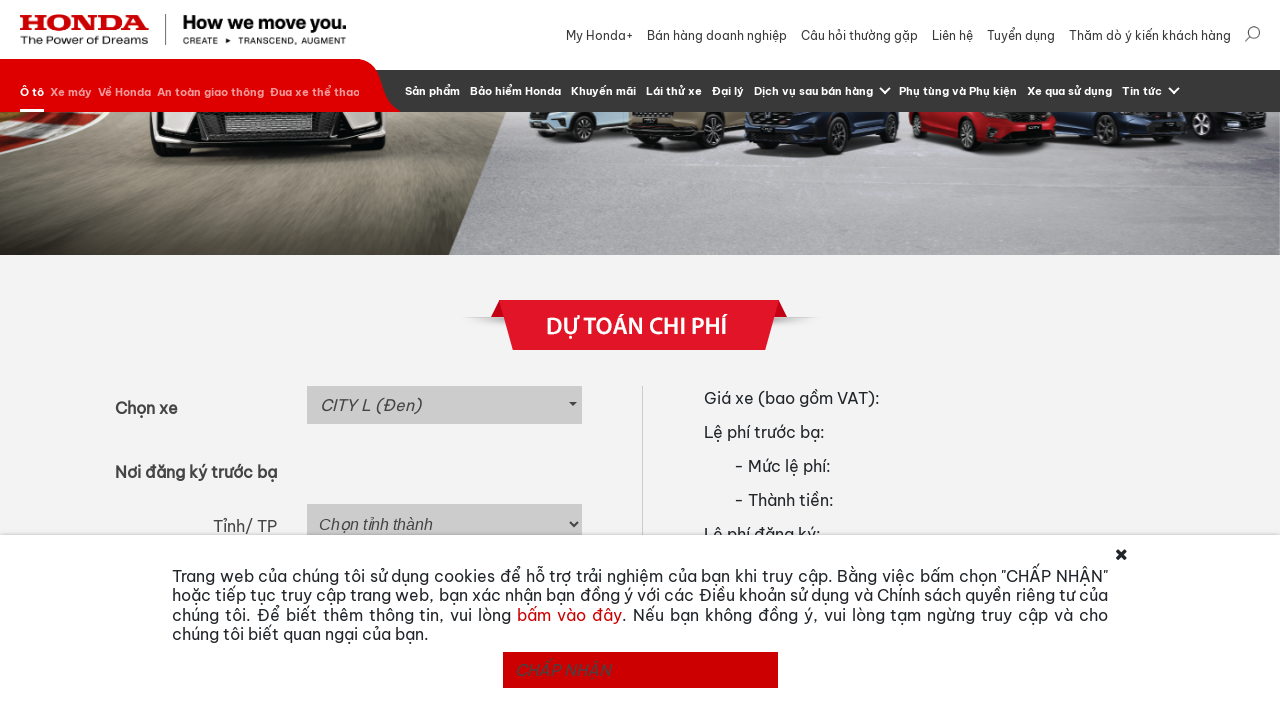

Waited for car model selection to process
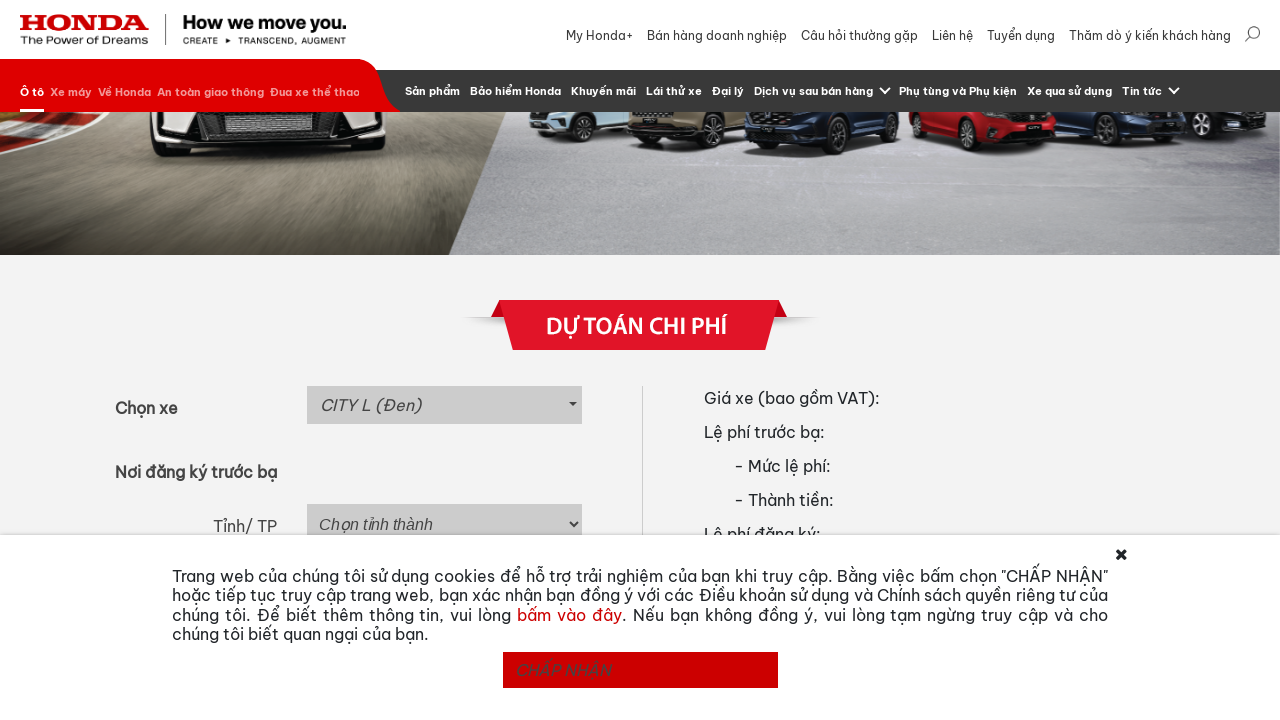

Scrolled to container section with province and registration fee selectors
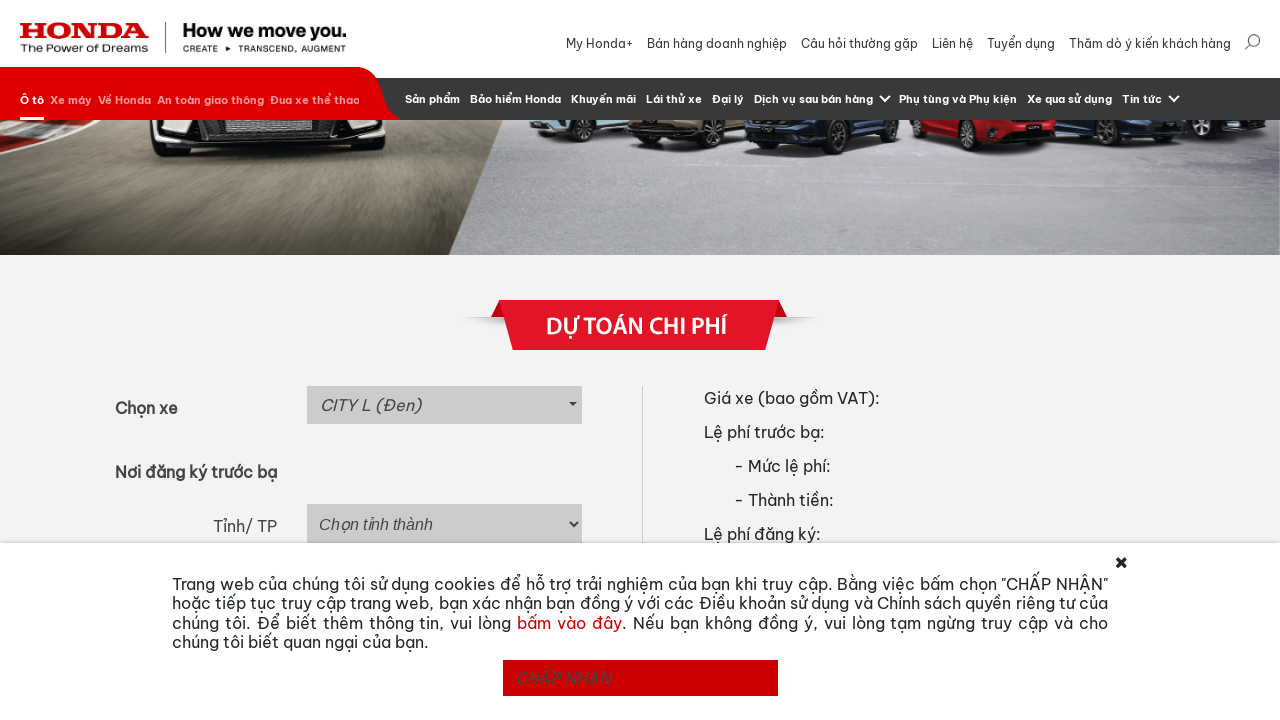

Waited for container section to come into view
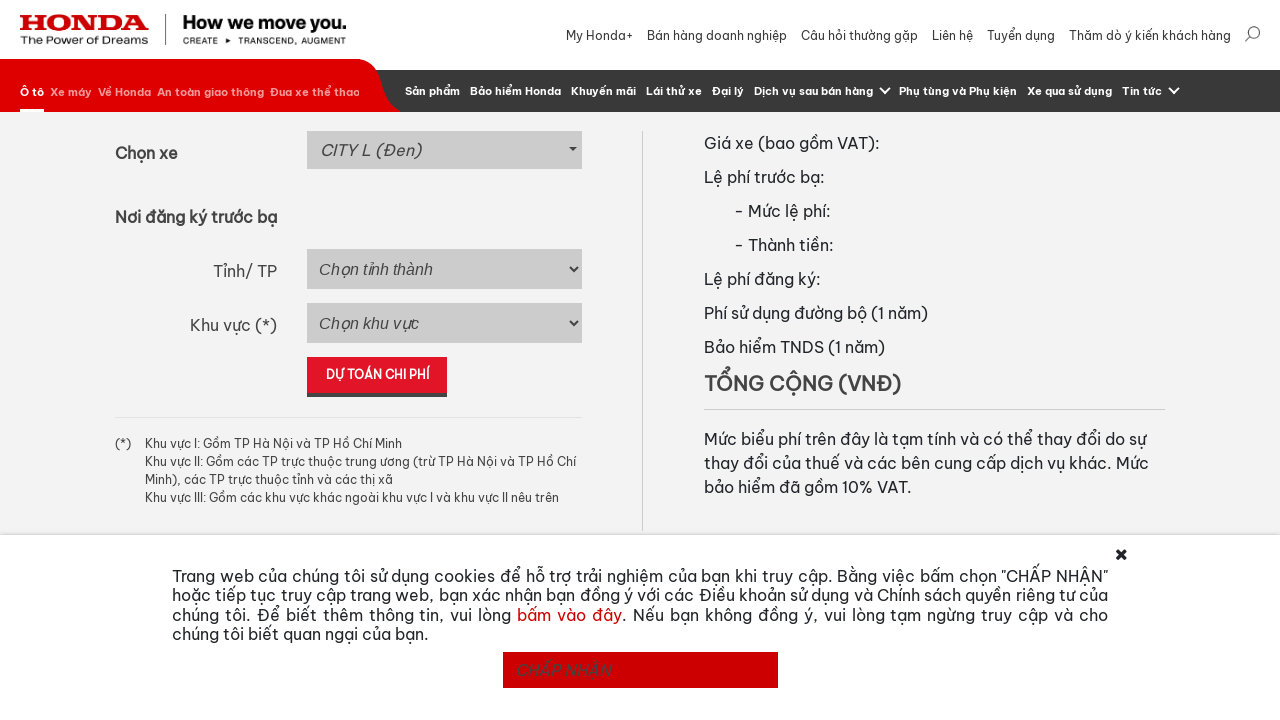

Selected province 'Đà Nẵng' from province dropdown on select#province
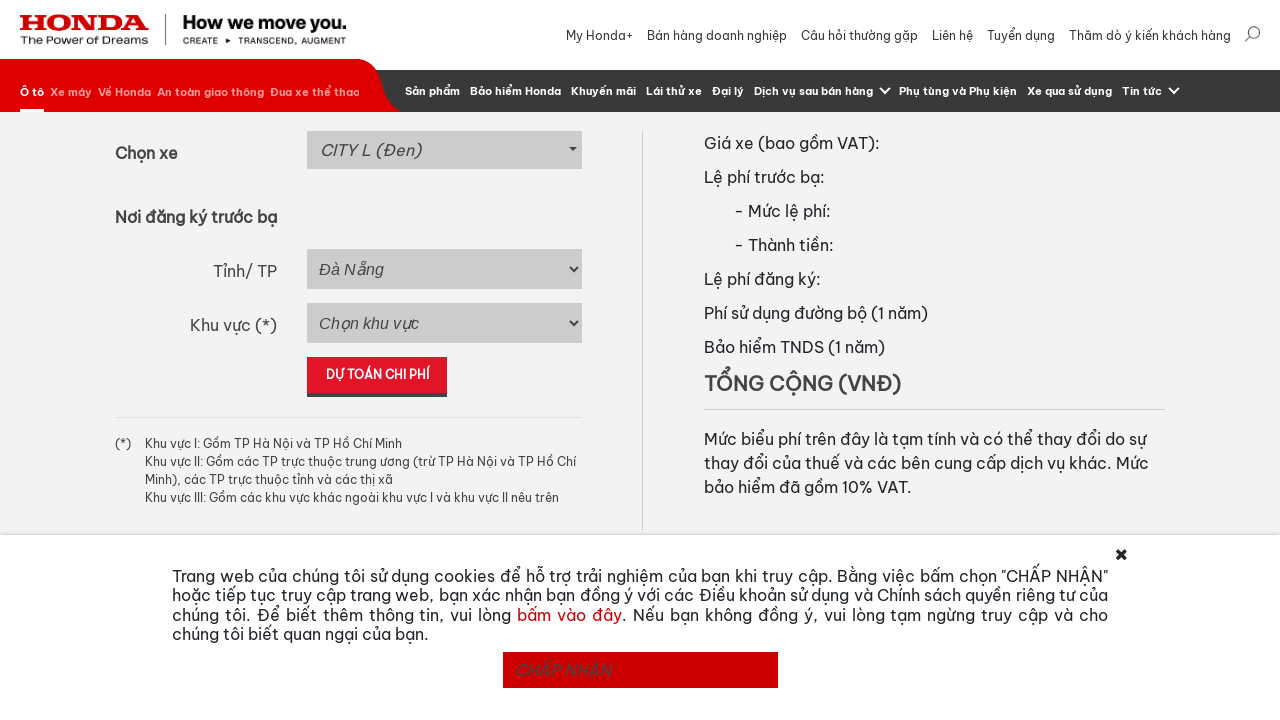

Waited for province selection to update cost estimation
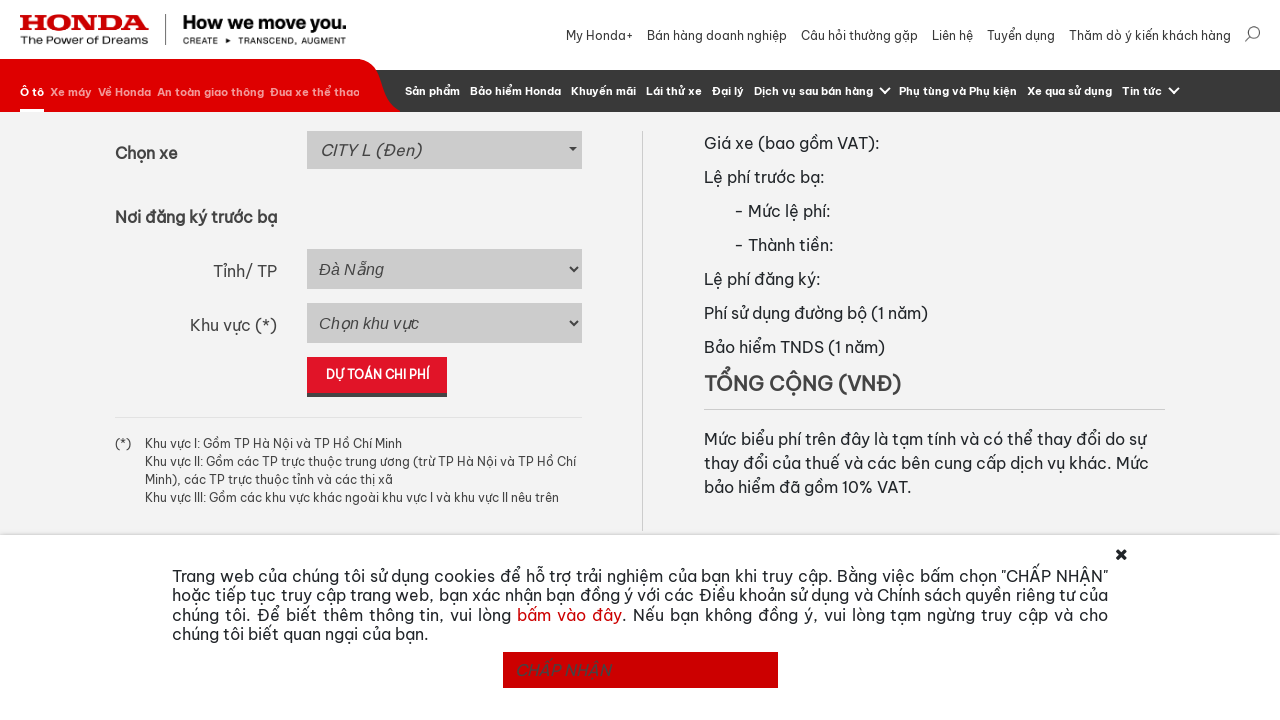

Selected registration fee region 'Khu vực II' from registration fee dropdown on select#registration_fee
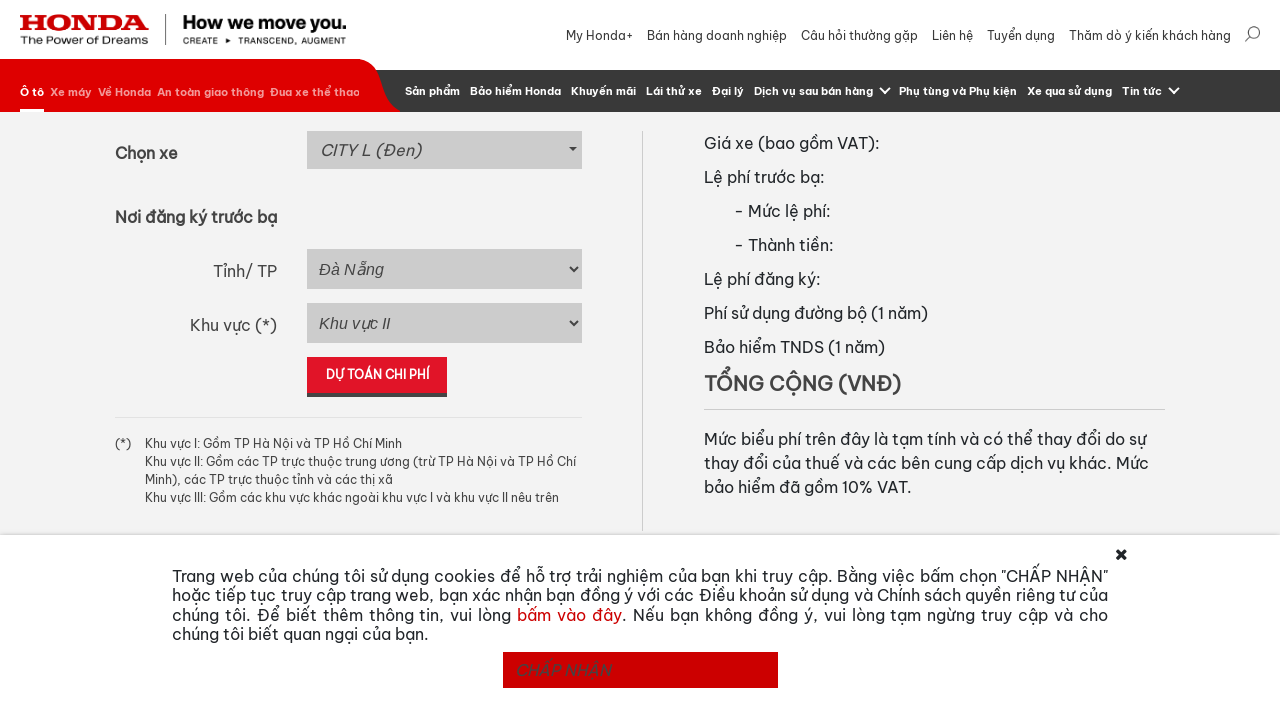

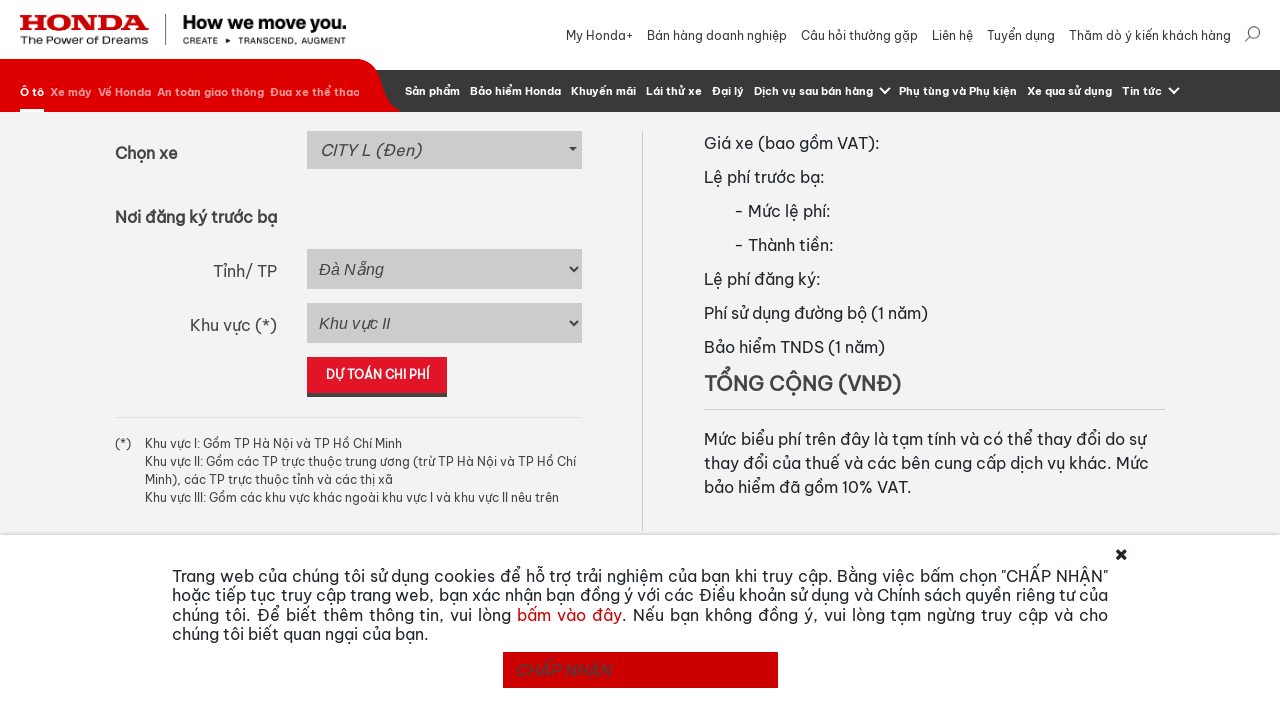